Tests JavaScript prompt functionality by clicking a button to trigger a JS prompt, entering text into the prompt, and accepting it.

Starting URL: https://the-internet.herokuapp.com/javascript_alerts

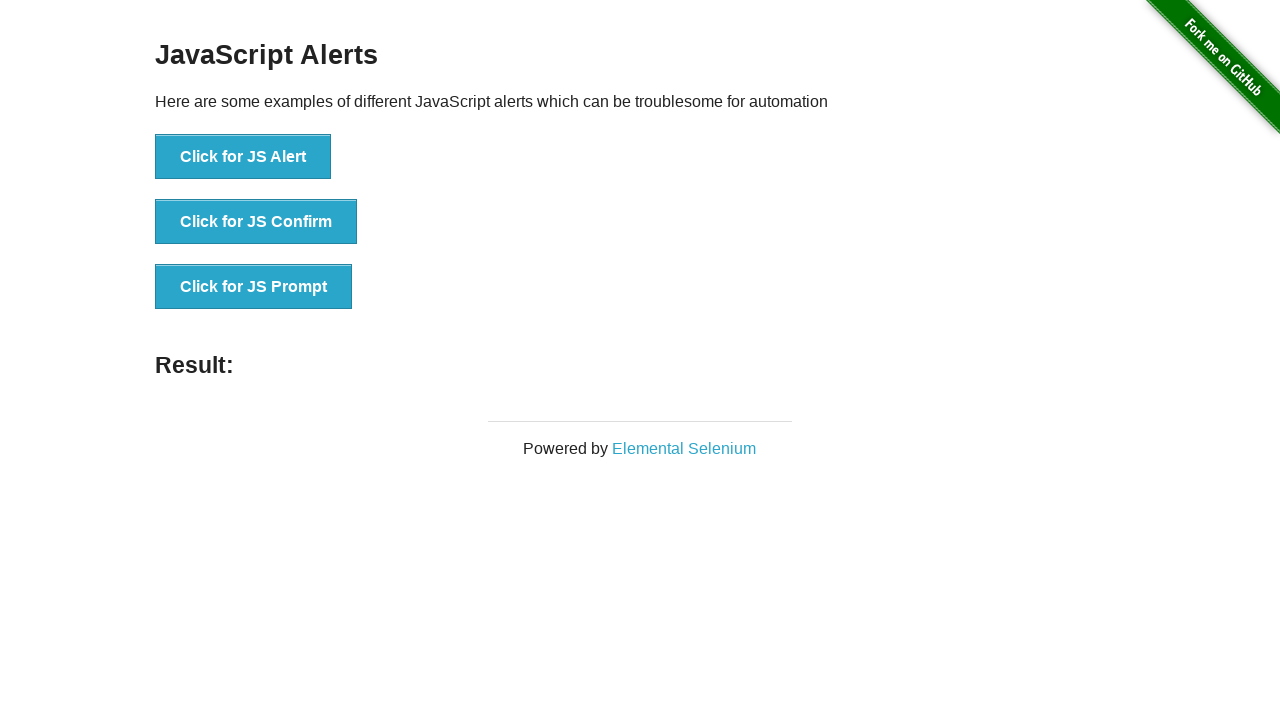

Set up dialog handler to accept prompt with text 'baba , dada ,kaka'
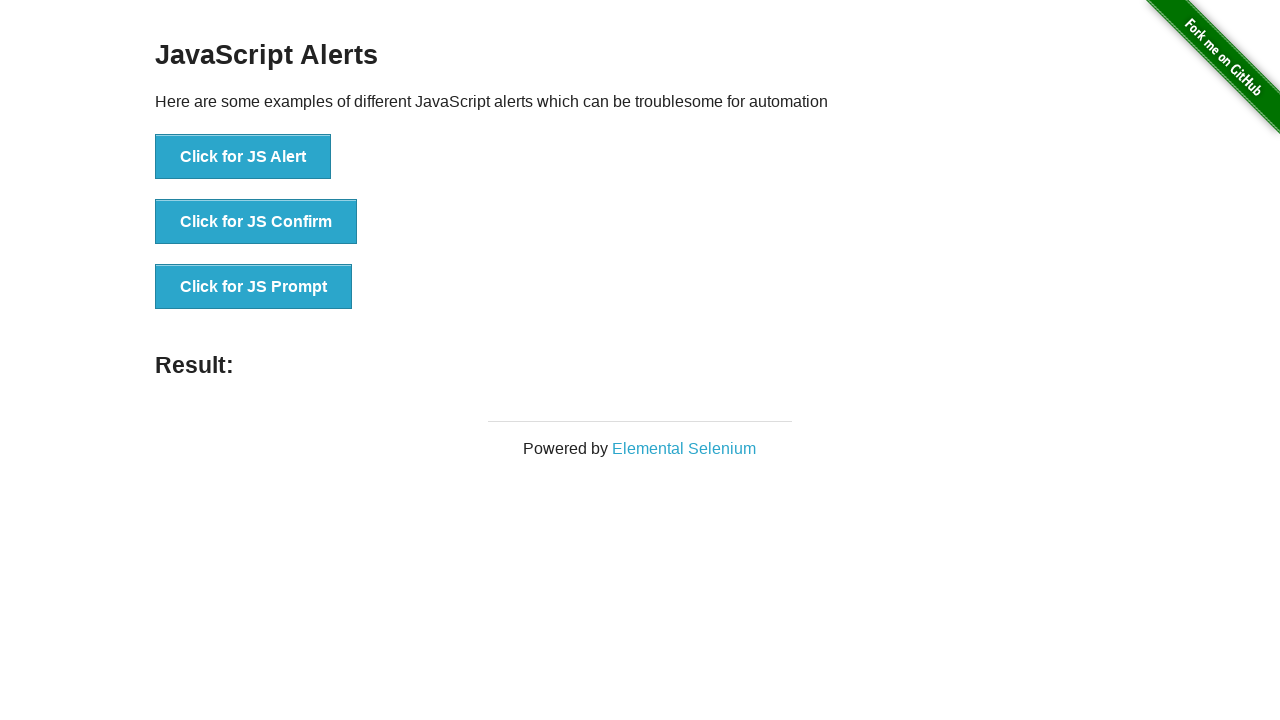

Clicked the JS Prompt button to trigger the prompt at (254, 287) on xpath=//button[normalize-space()='Click for JS Prompt']
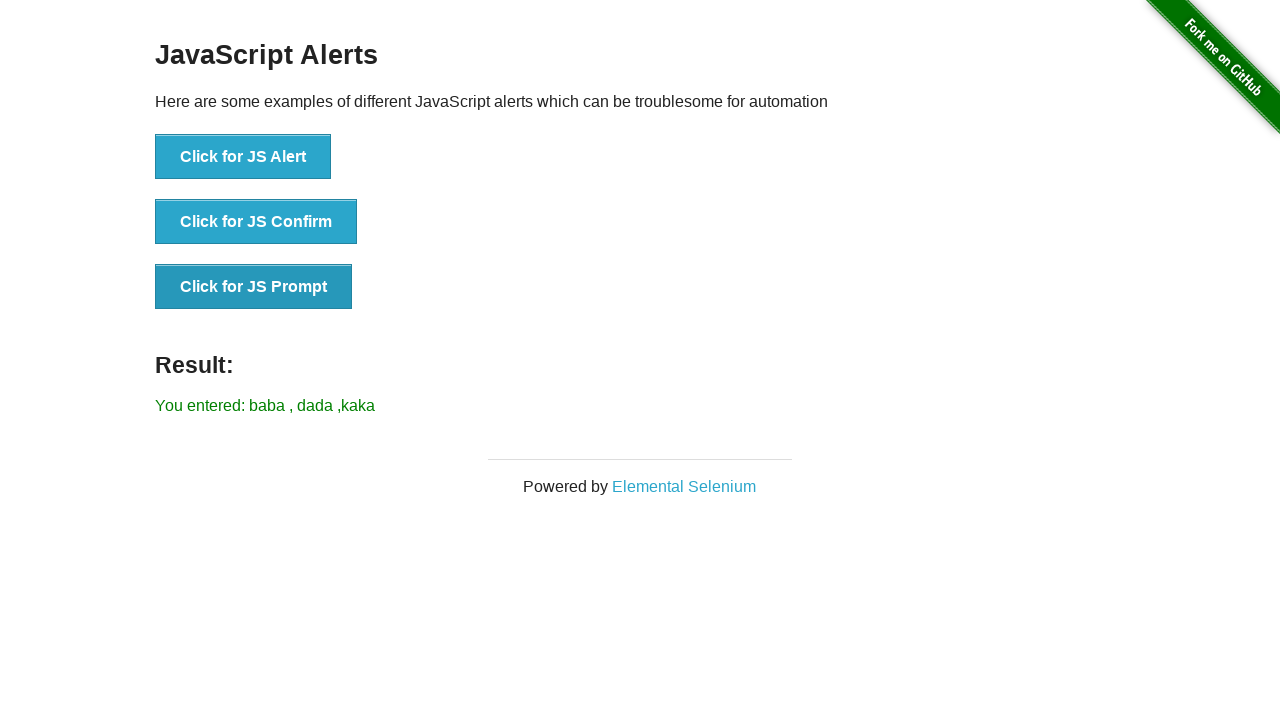

Prompt result displayed on page
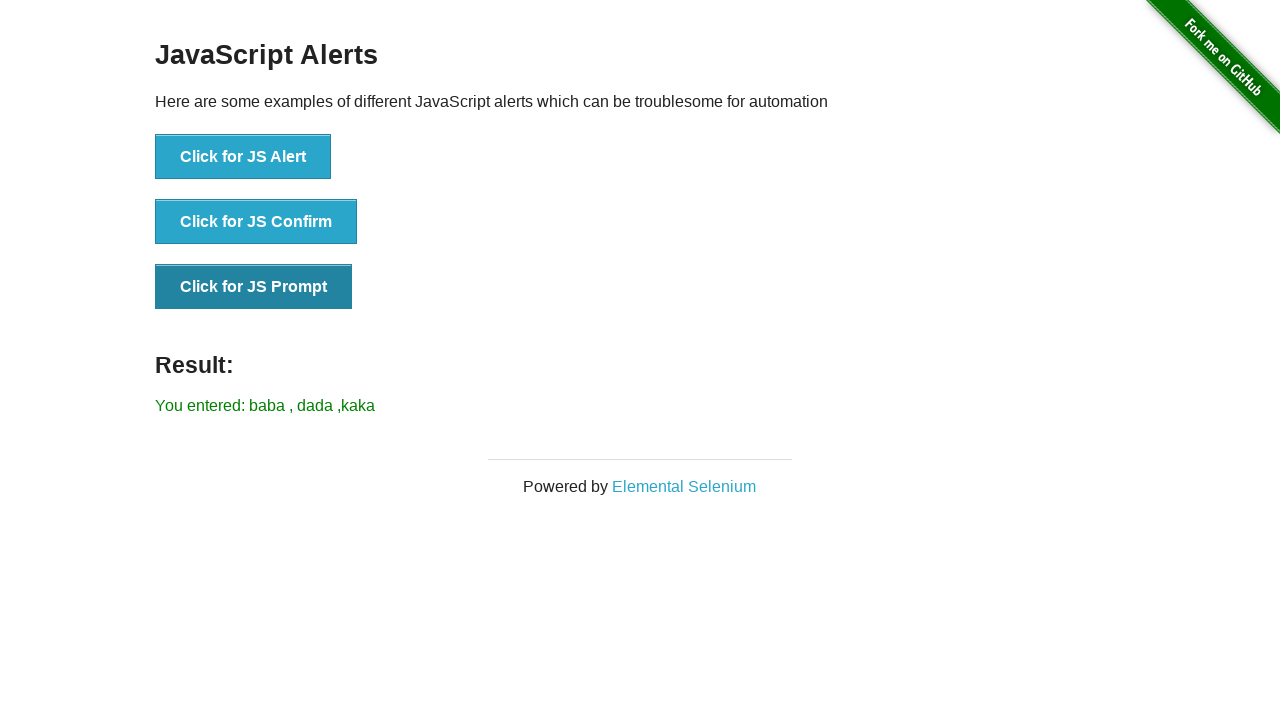

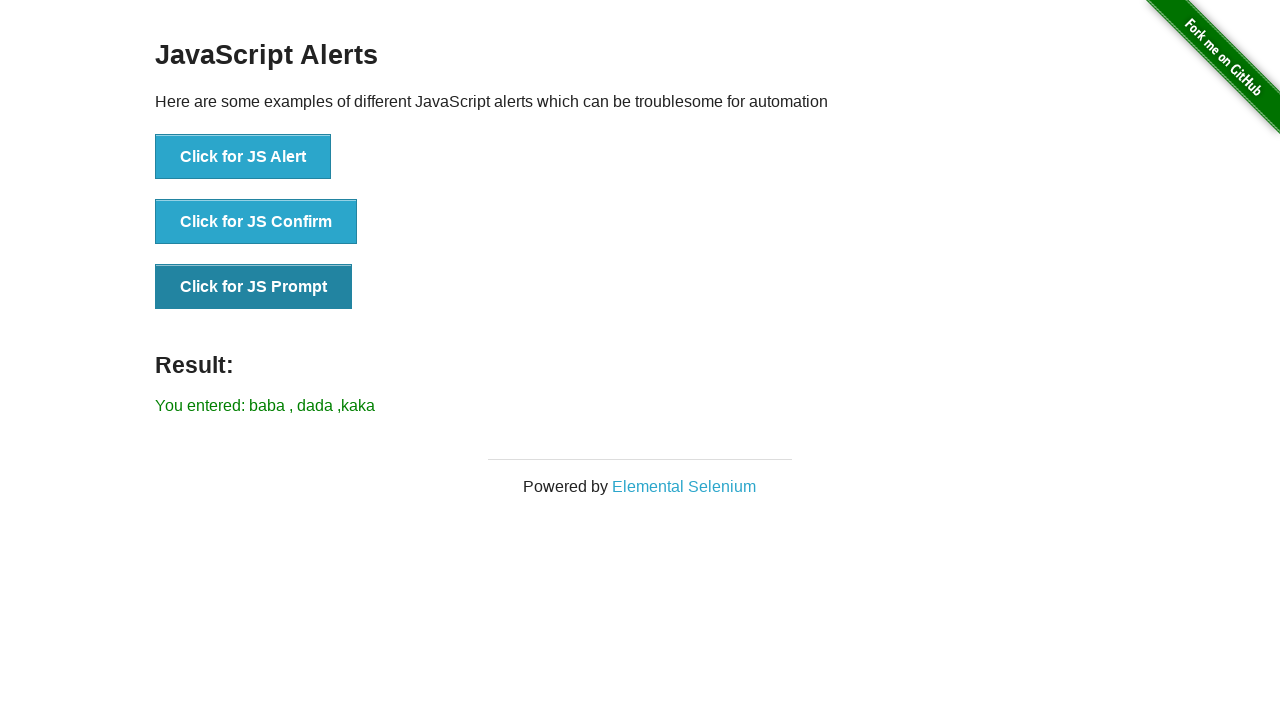